Tests dynamic content interaction with custom fluent wait configuration, clicking a reveal button and typing into the newly revealed element

Starting URL: https://www.selenium.dev/selenium/web/dynamic.html

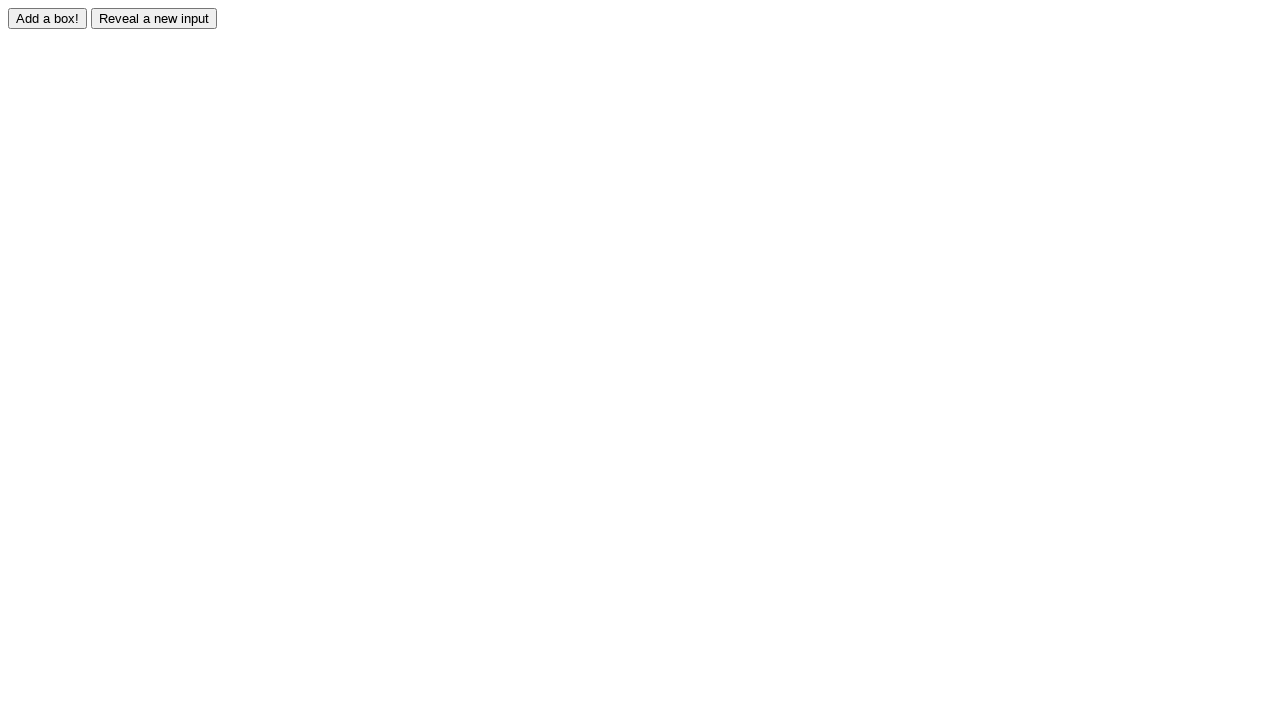

Navigated to dynamic content test page
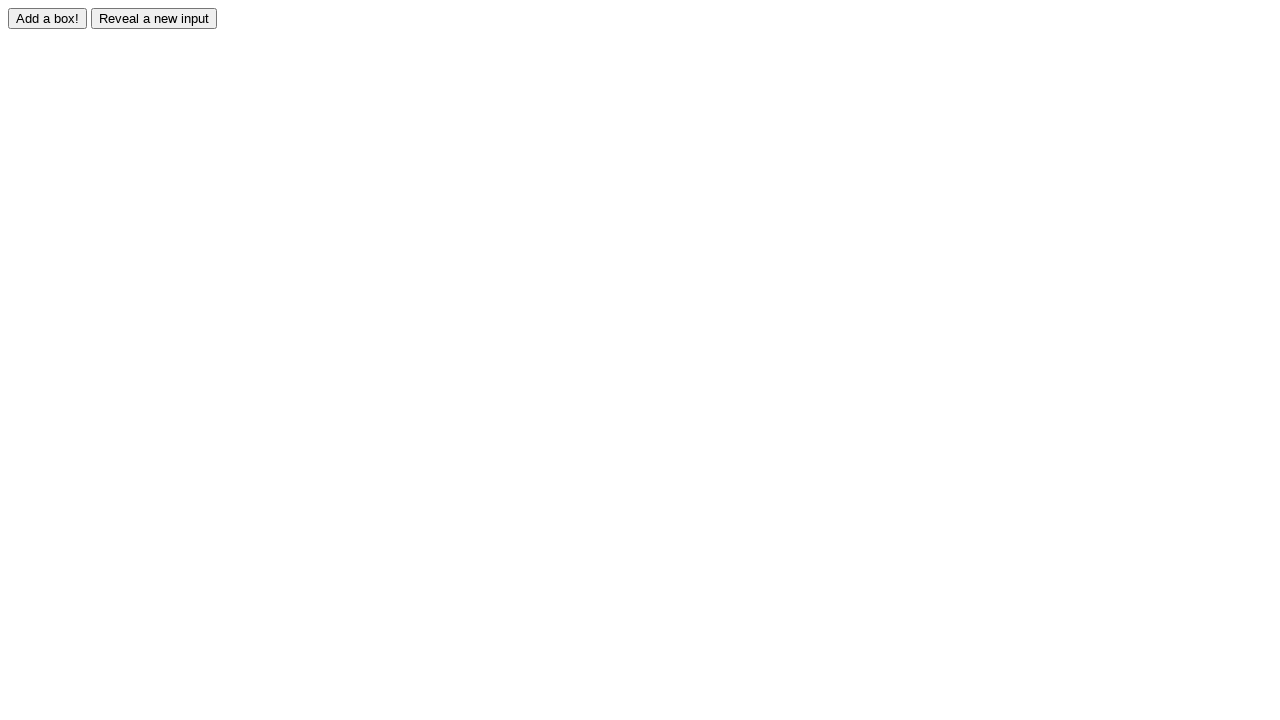

Clicked reveal button to expose hidden element at (154, 18) on #reveal
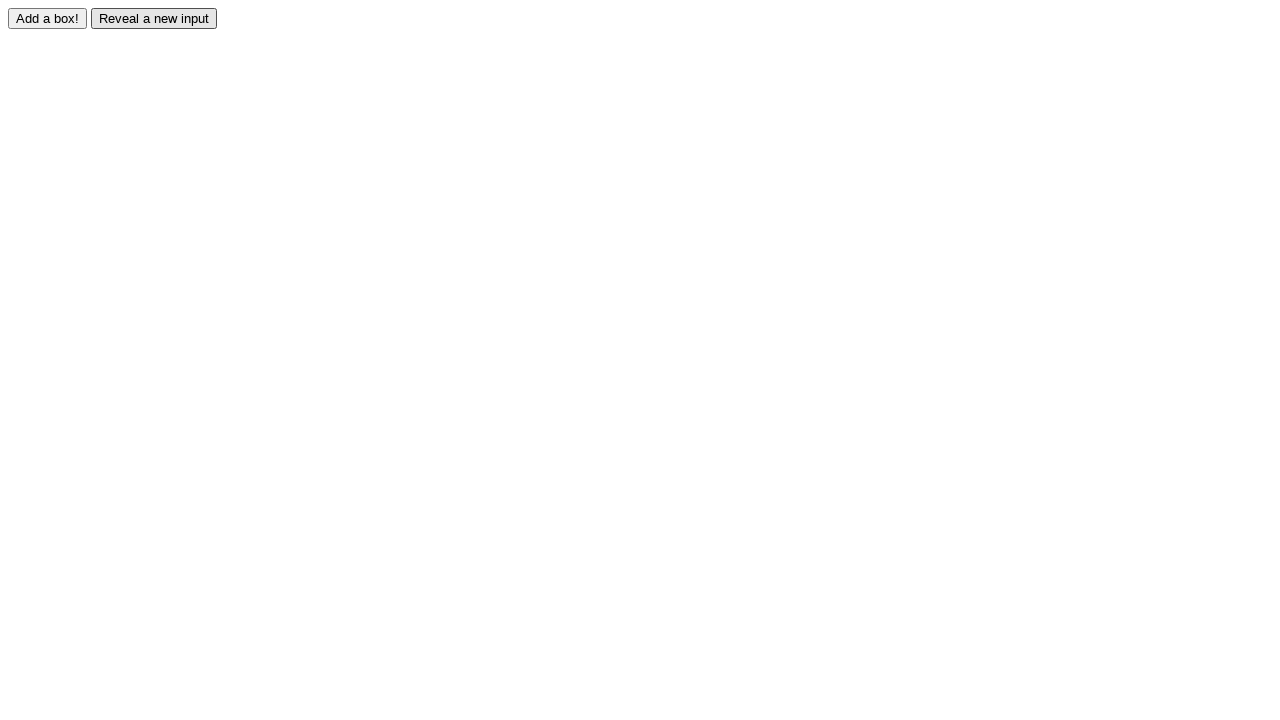

Waited for revealed element to become visible
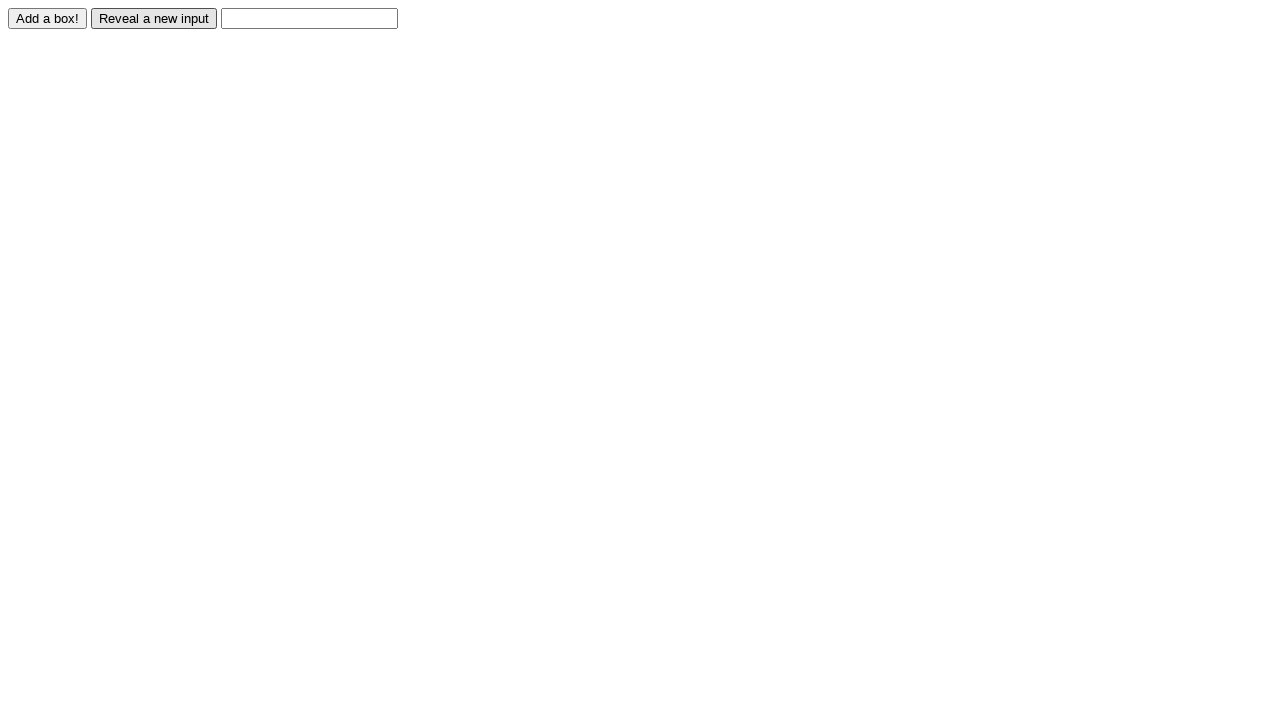

Typed 'test' into the revealed input field on #revealed
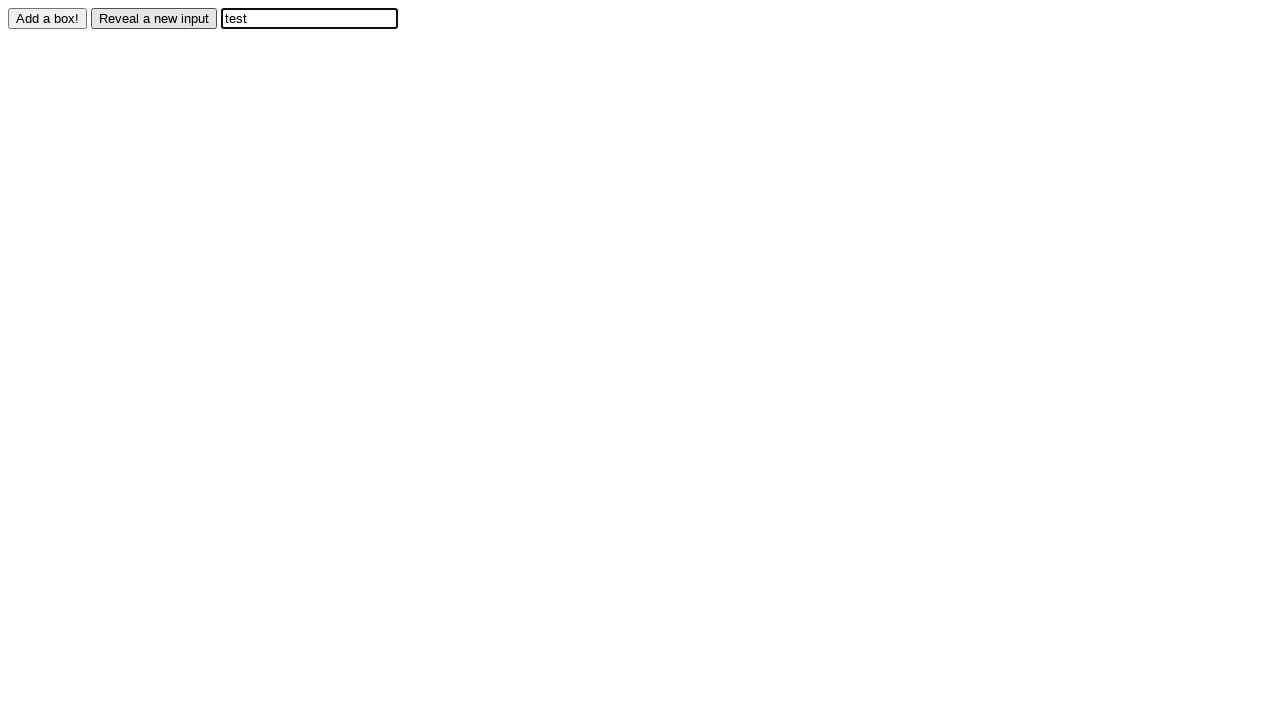

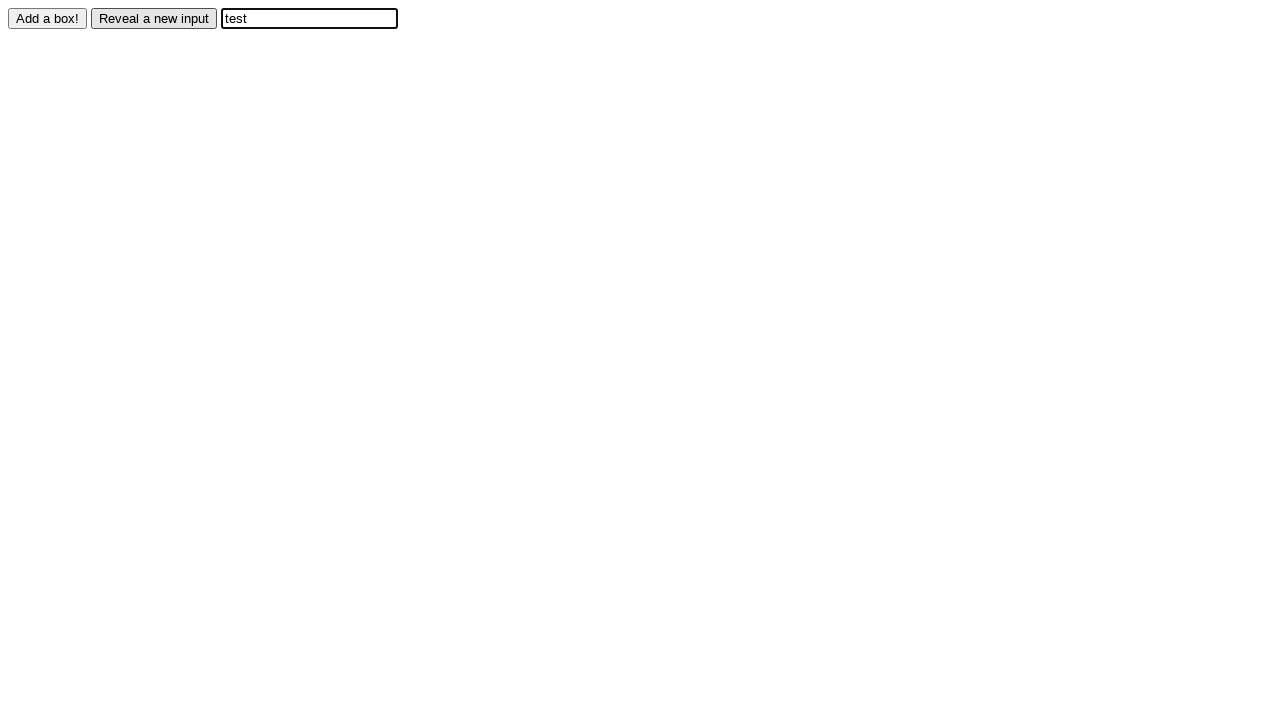